Navigates to Swiggy food delivery website and maximizes the browser window, then waits for the page to load.

Starting URL: https://www.swiggy.com/

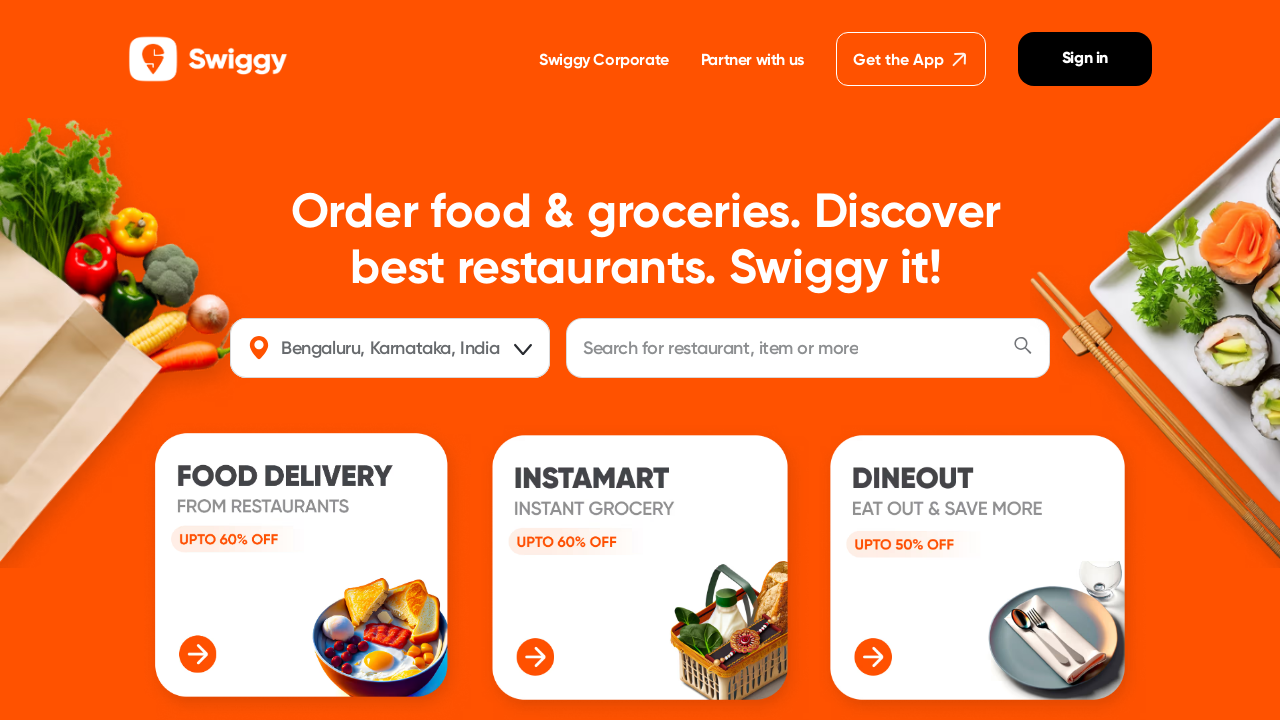

Set browser viewport to 1920x1080
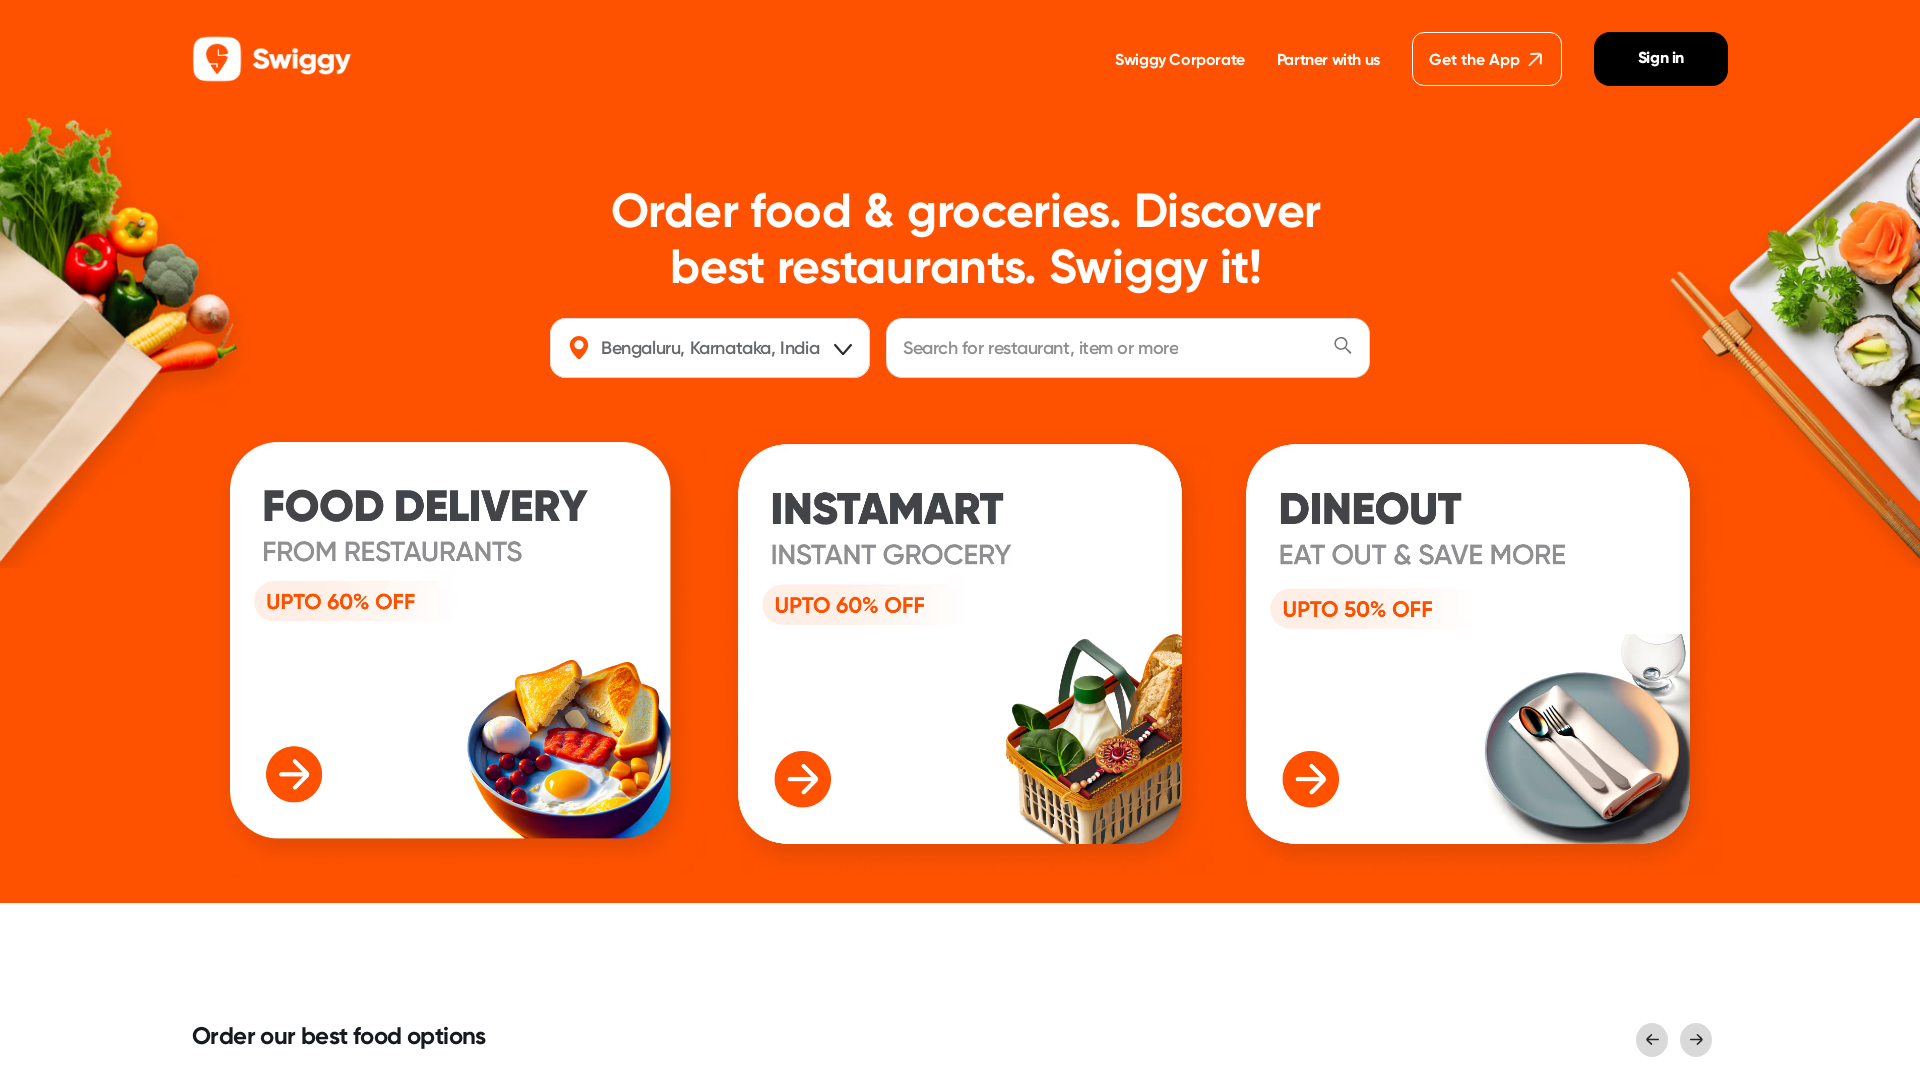

Swiggy page loaded with networkidle state
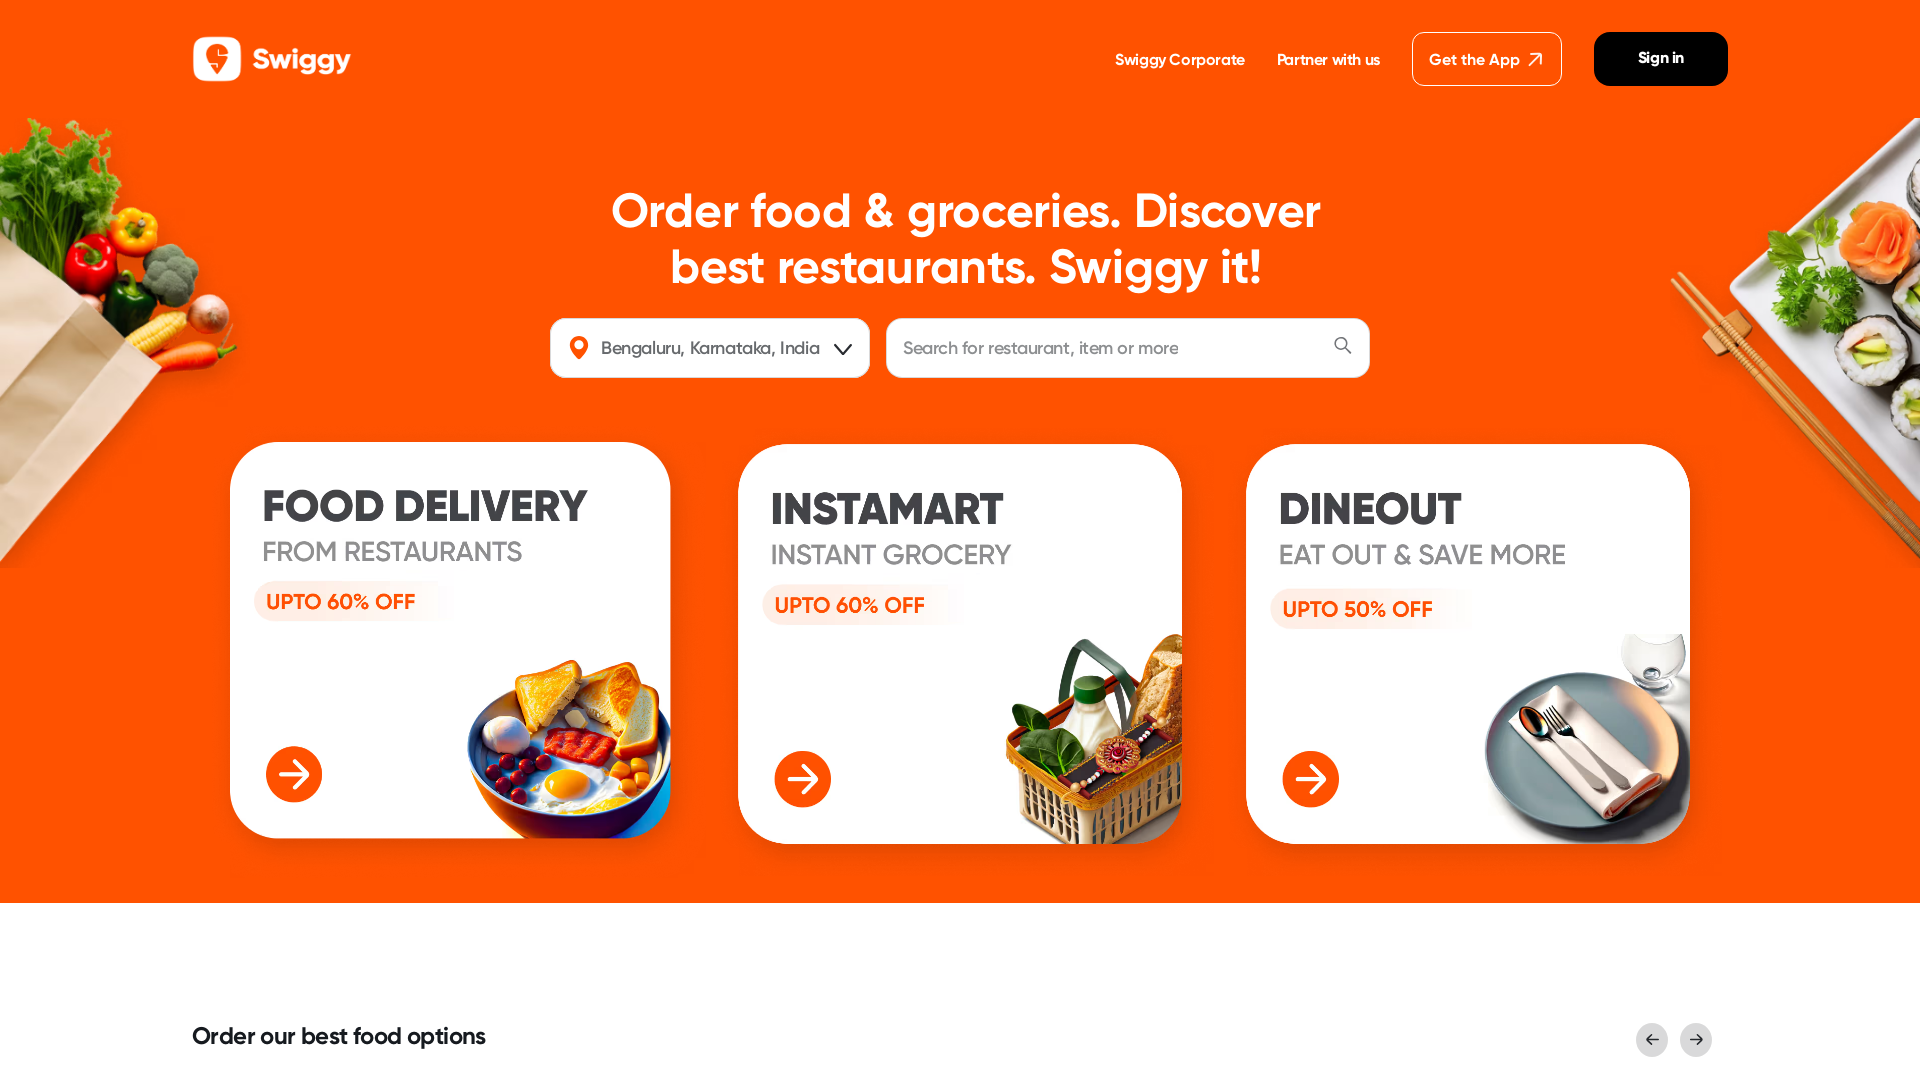

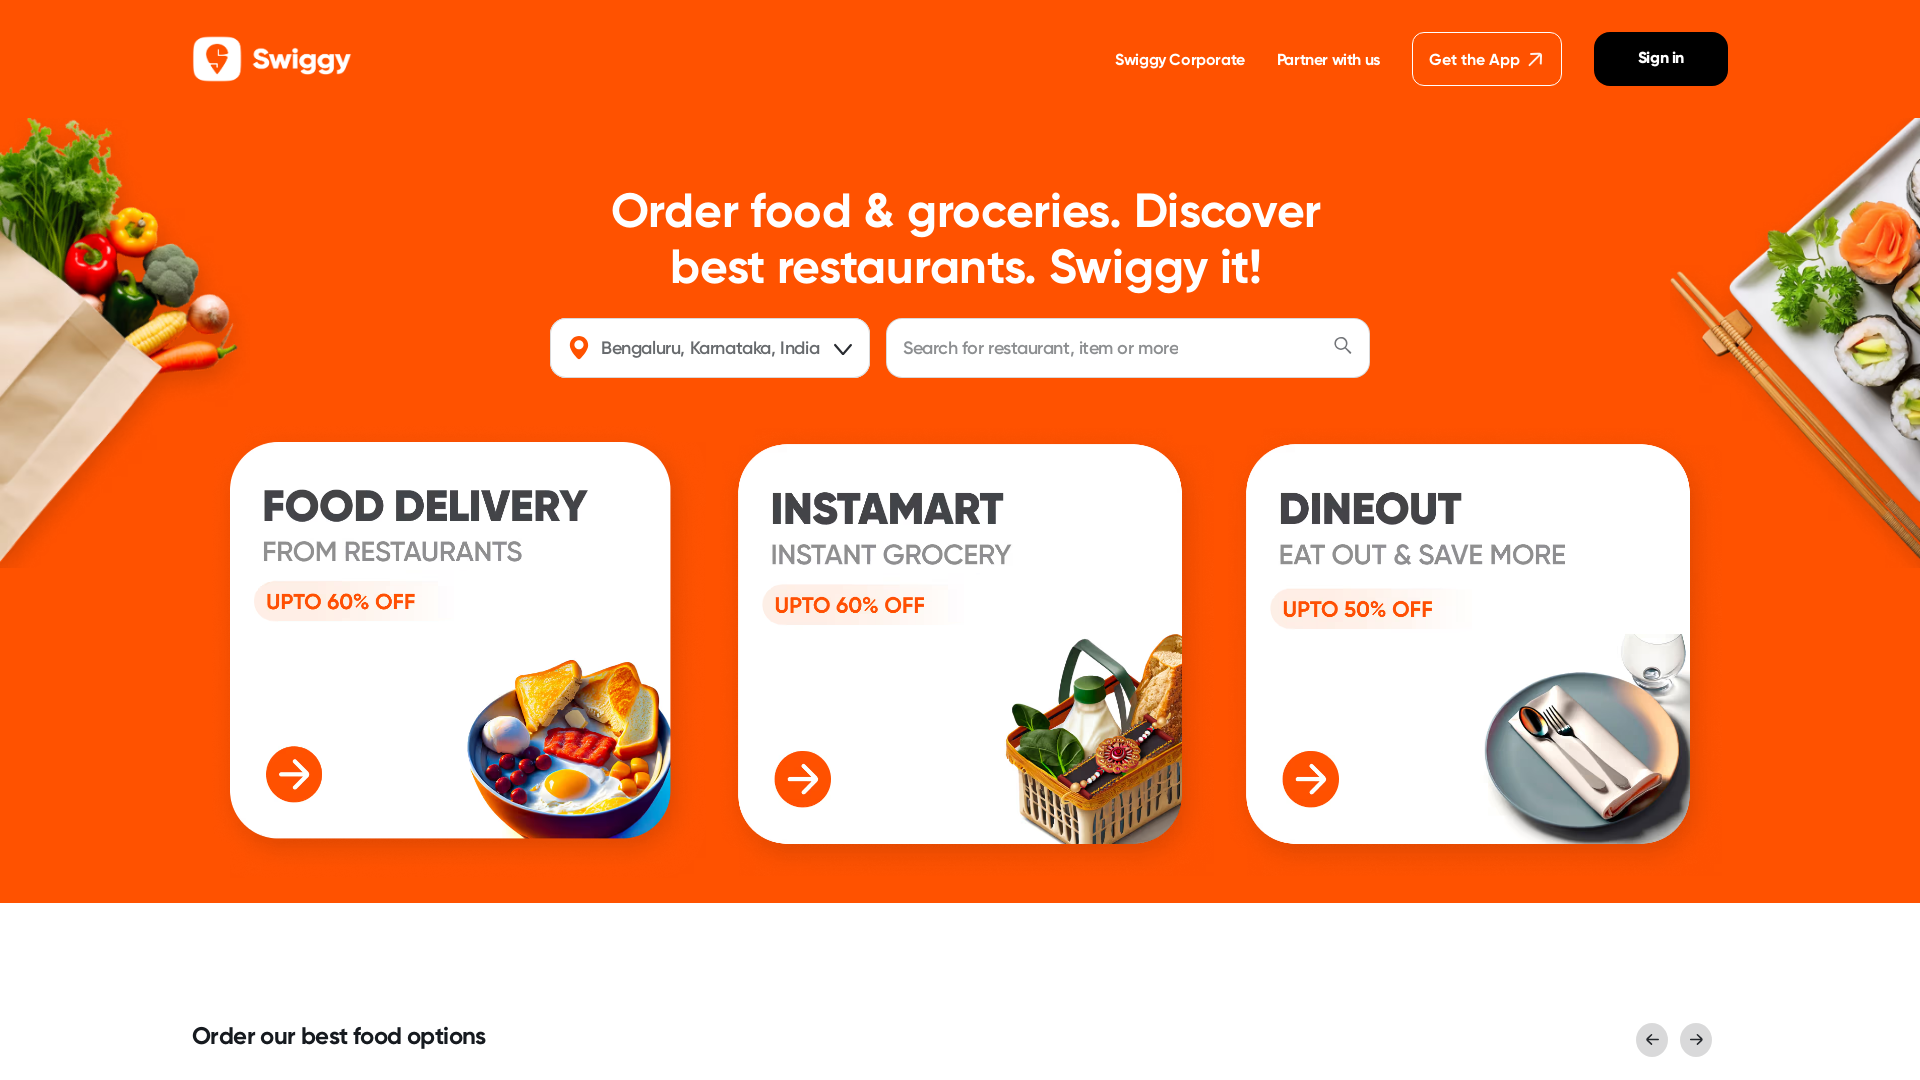